Tests password validation with a string longer than 7 characters to verify it fails validation

Starting URL: https://testpages.eviltester.com/styled/apps/7charval/simple7charvalidation.html

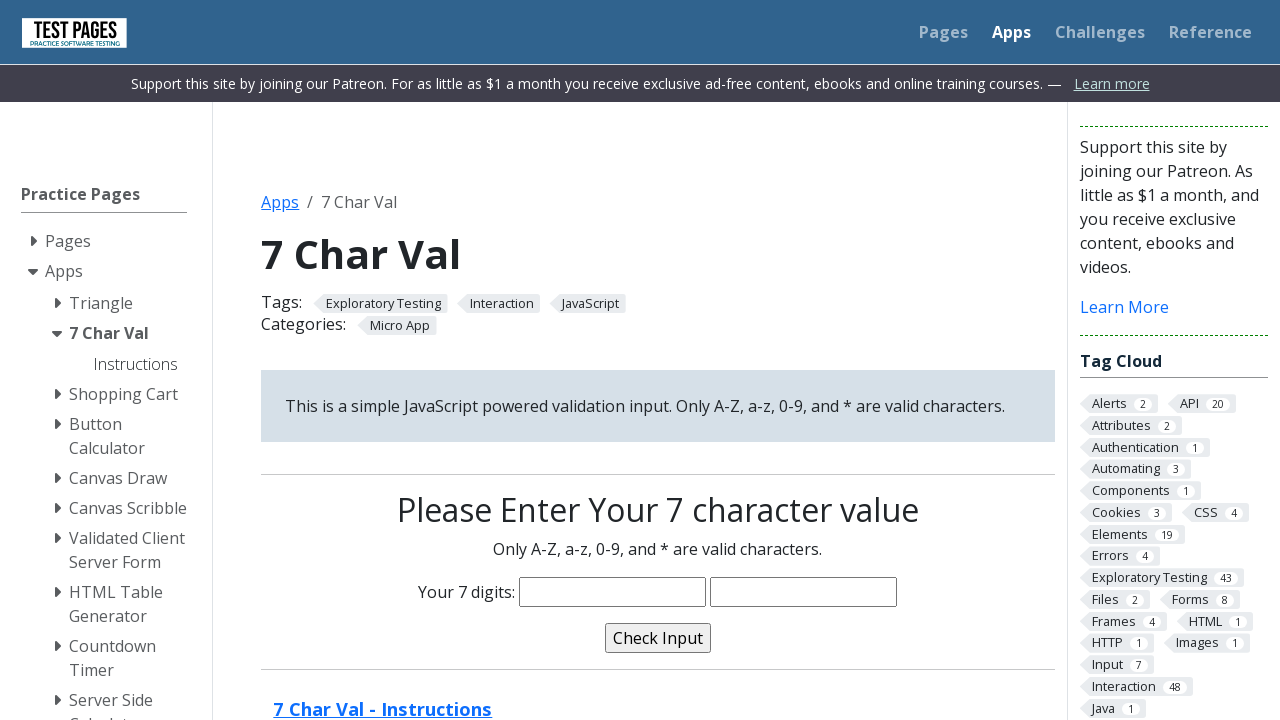

Filled password field with 'Nikitasovi1' (11 characters, longer than 7) on input[name='characters']
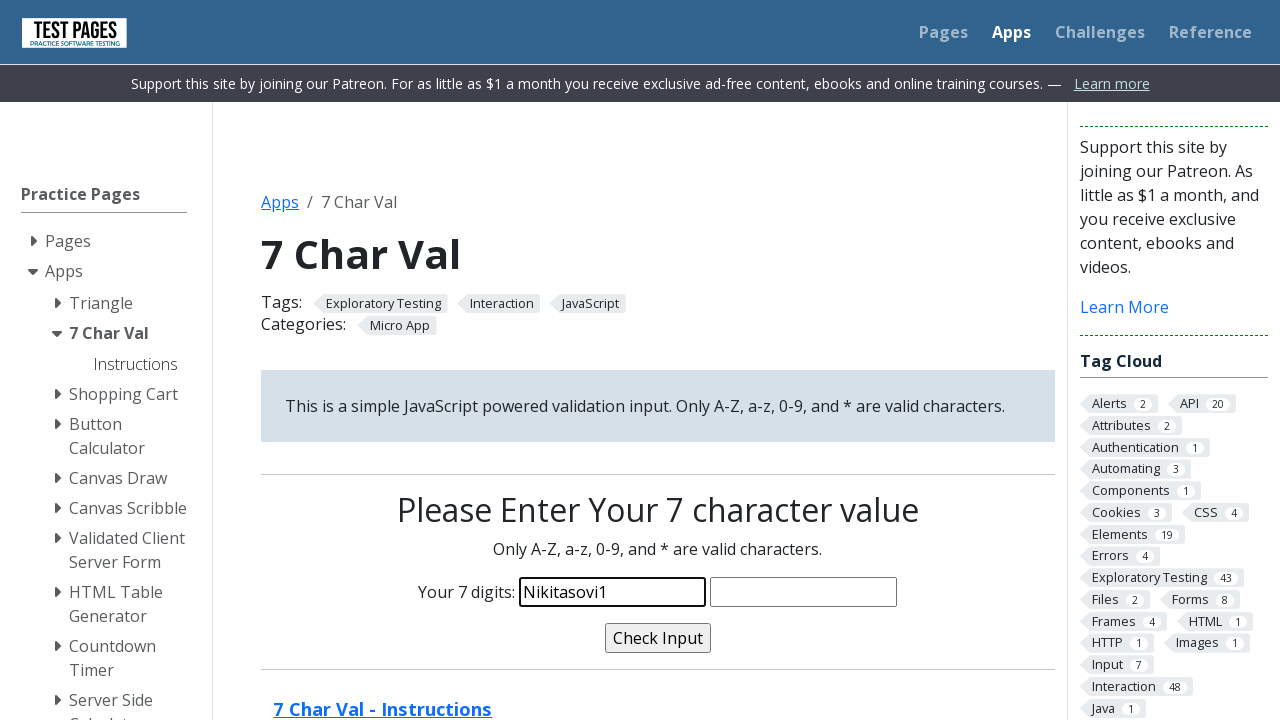

Clicked validate button to submit password at (658, 638) on input[name='validate']
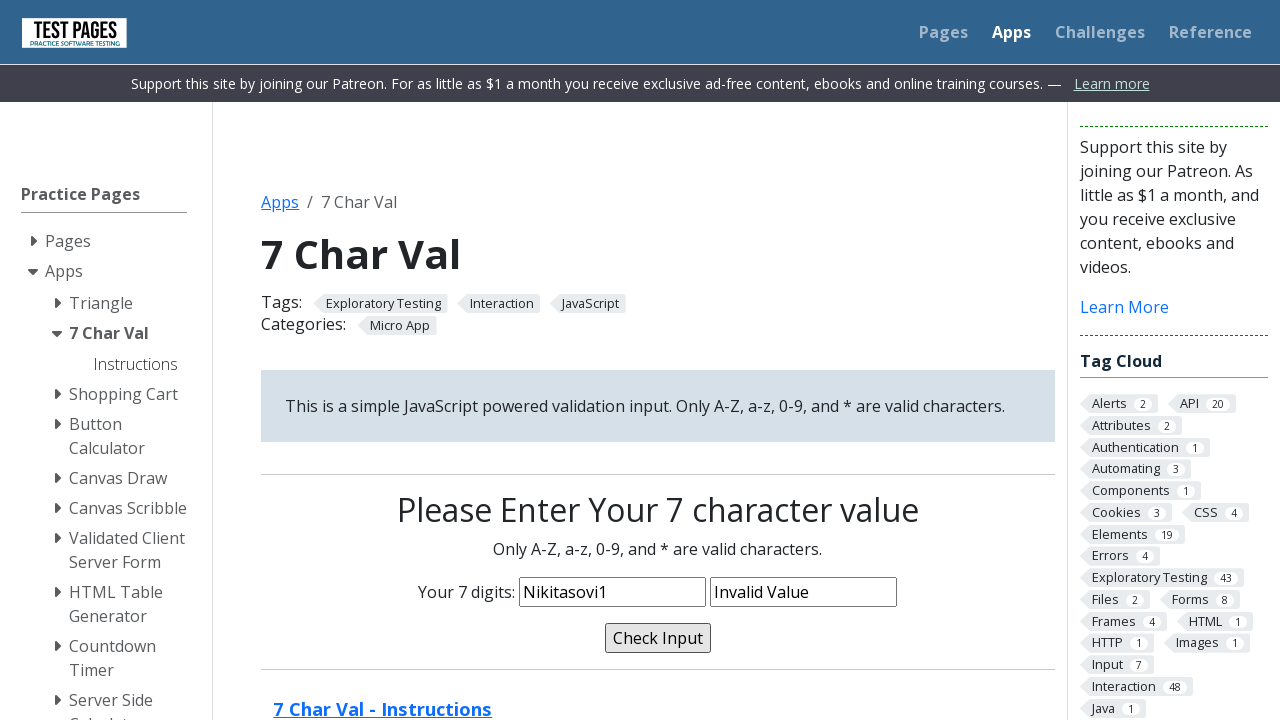

Validation message appeared after validation attempt
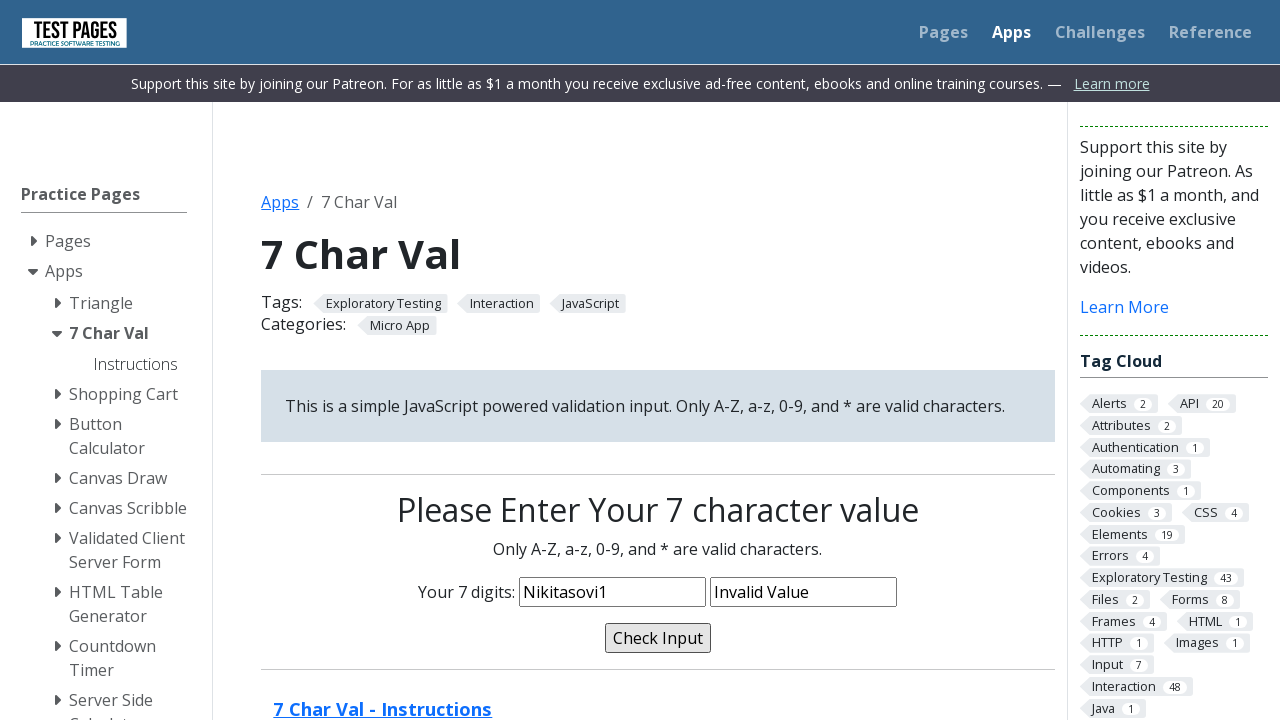

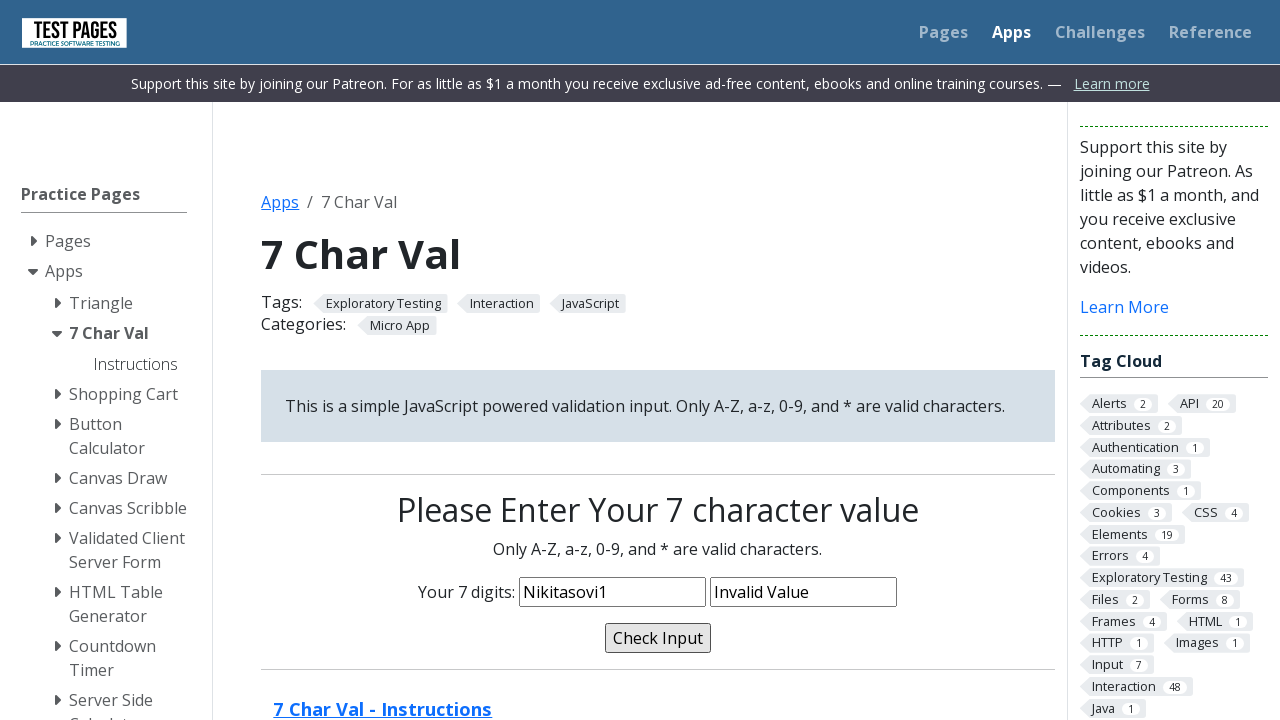